Tests static dropdown selection functionality by selecting options using three different methods: by index, by value, and by visible text on a currency dropdown.

Starting URL: https://rahulshettyacademy.com/dropdownsPractise/

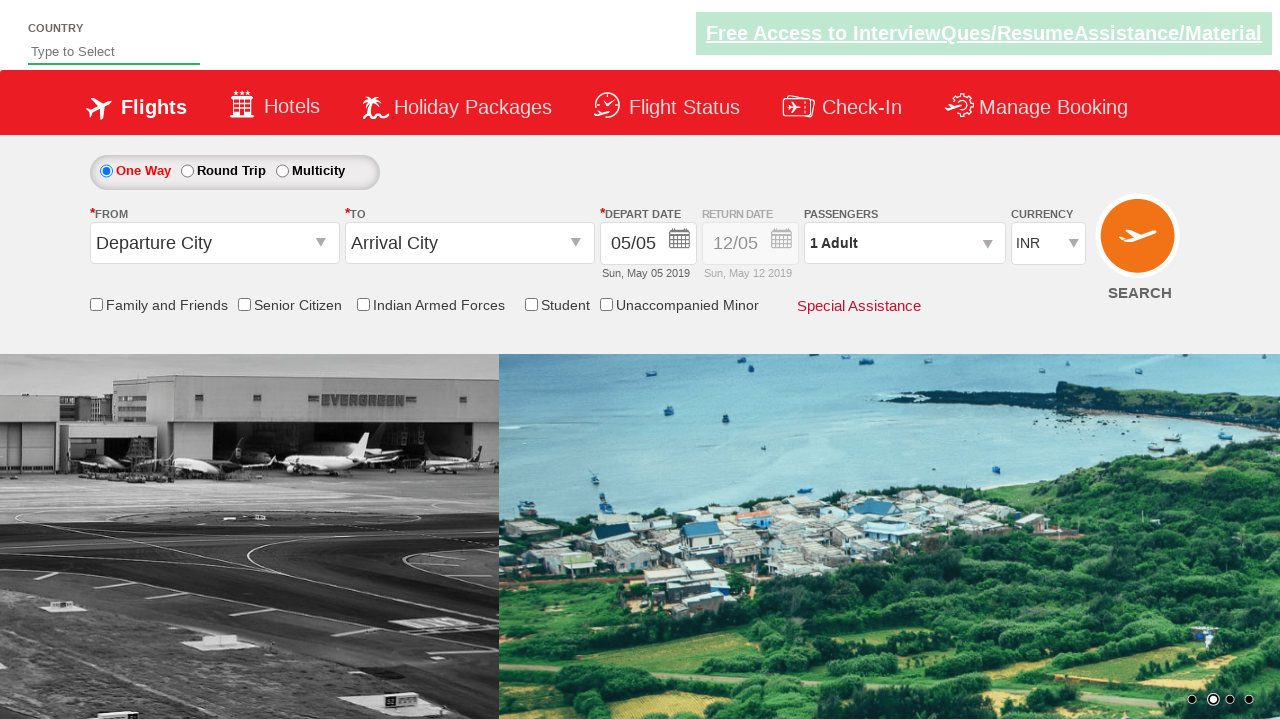

Currency dropdown selector is visible
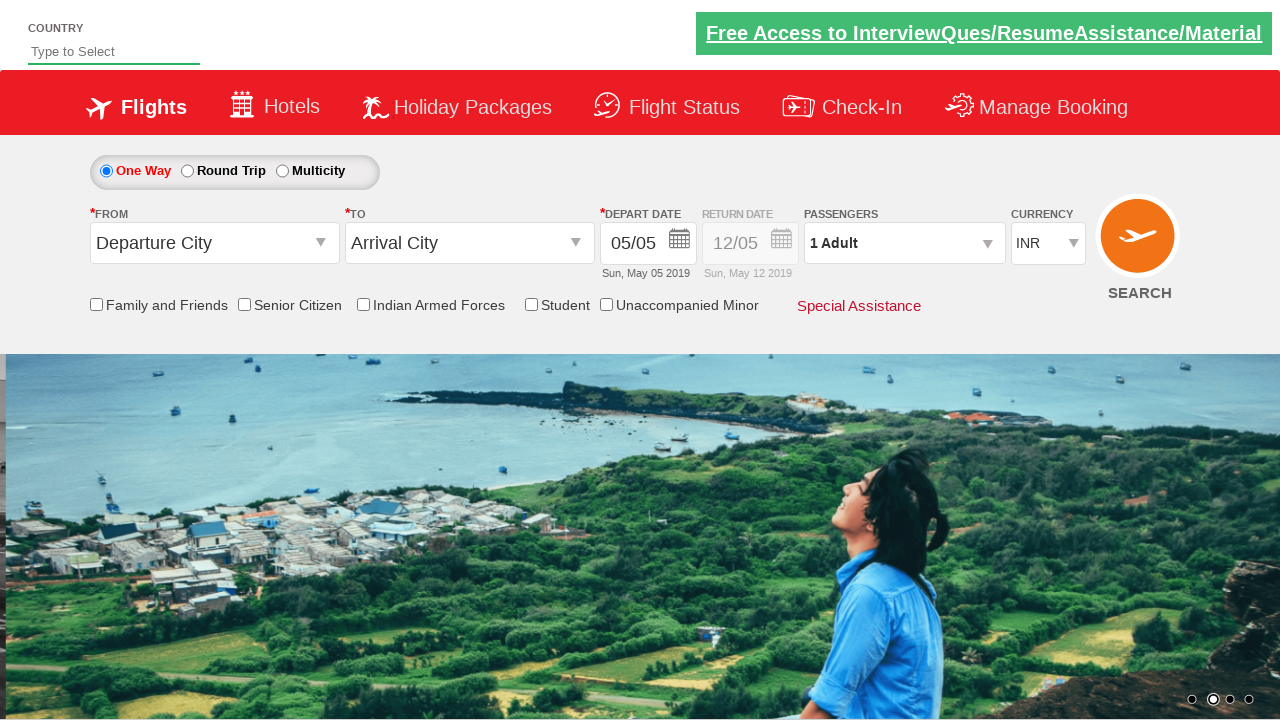

Selected currency dropdown option by index 3 (4th option) on #ctl00_mainContent_DropDownListCurrency
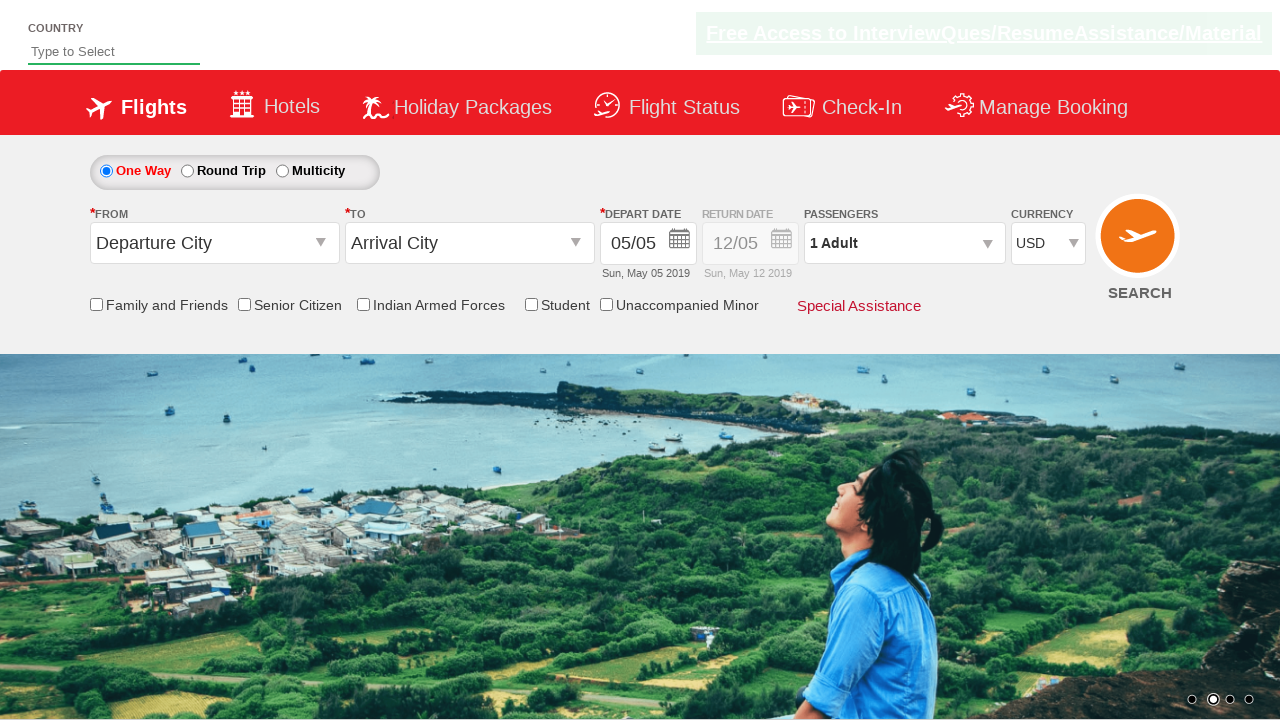

Selected currency dropdown option by value 'INR' on #ctl00_mainContent_DropDownListCurrency
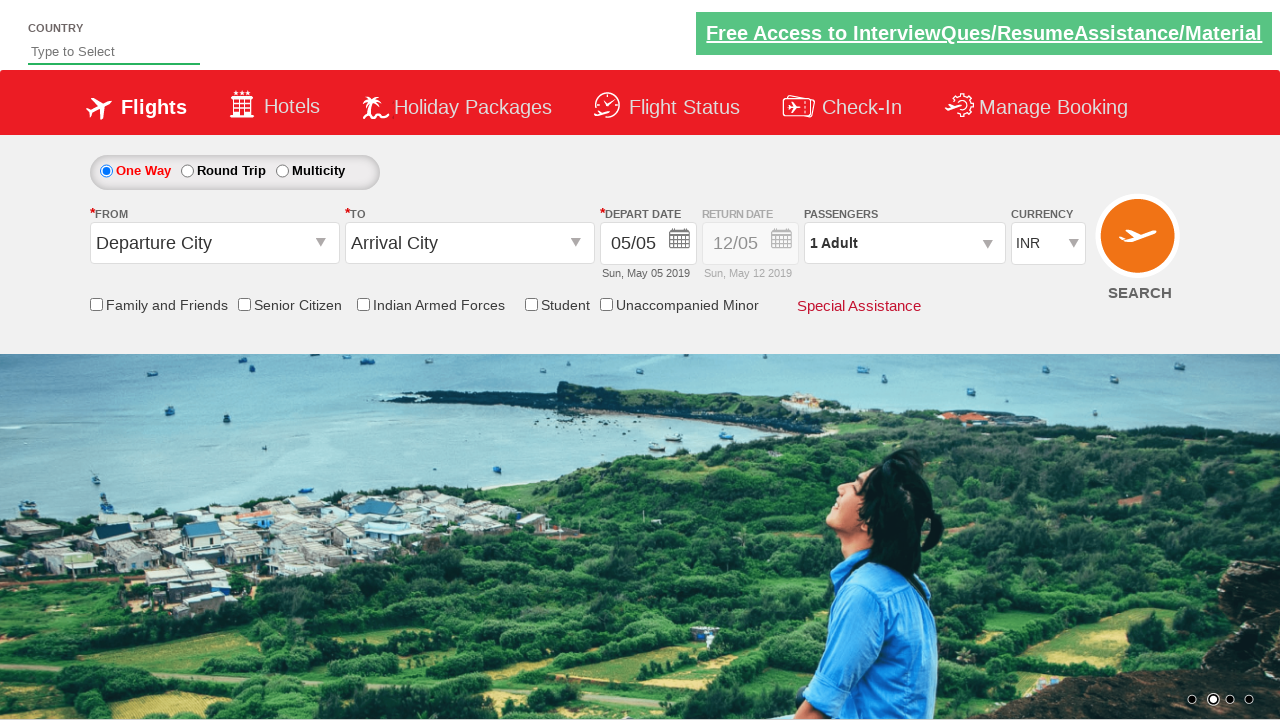

Selected currency dropdown option by visible text 'AED' on #ctl00_mainContent_DropDownListCurrency
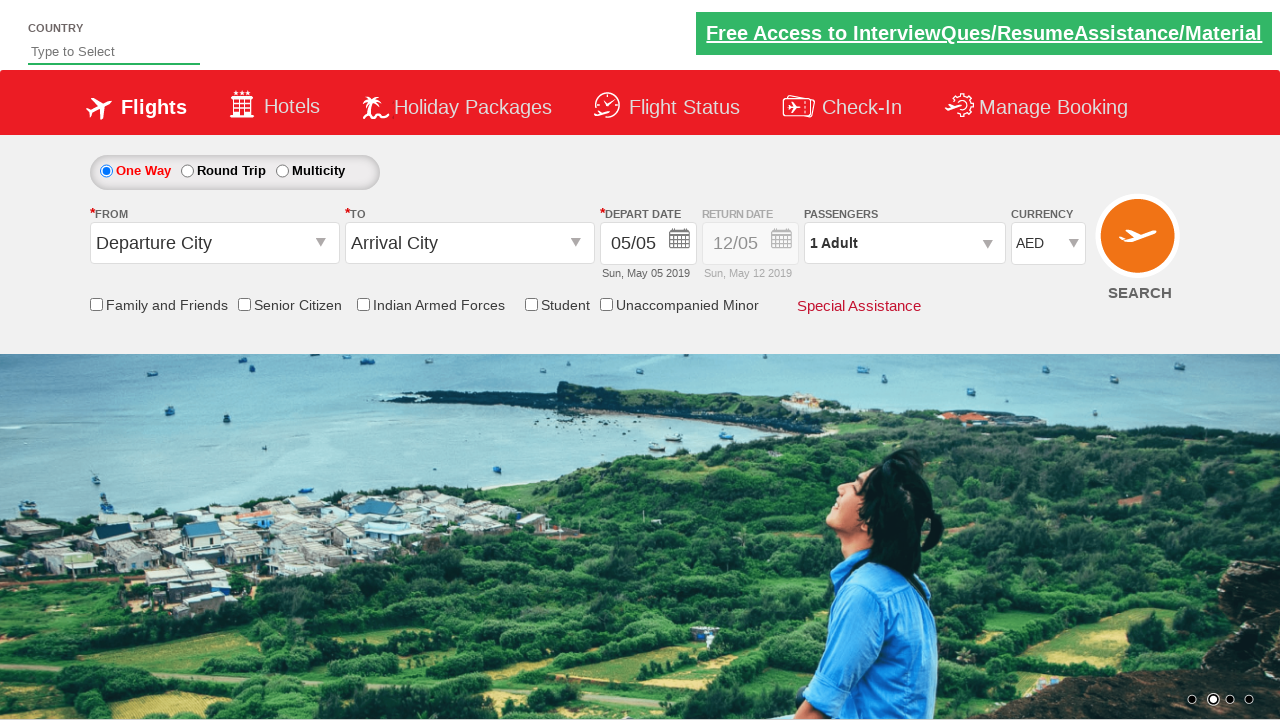

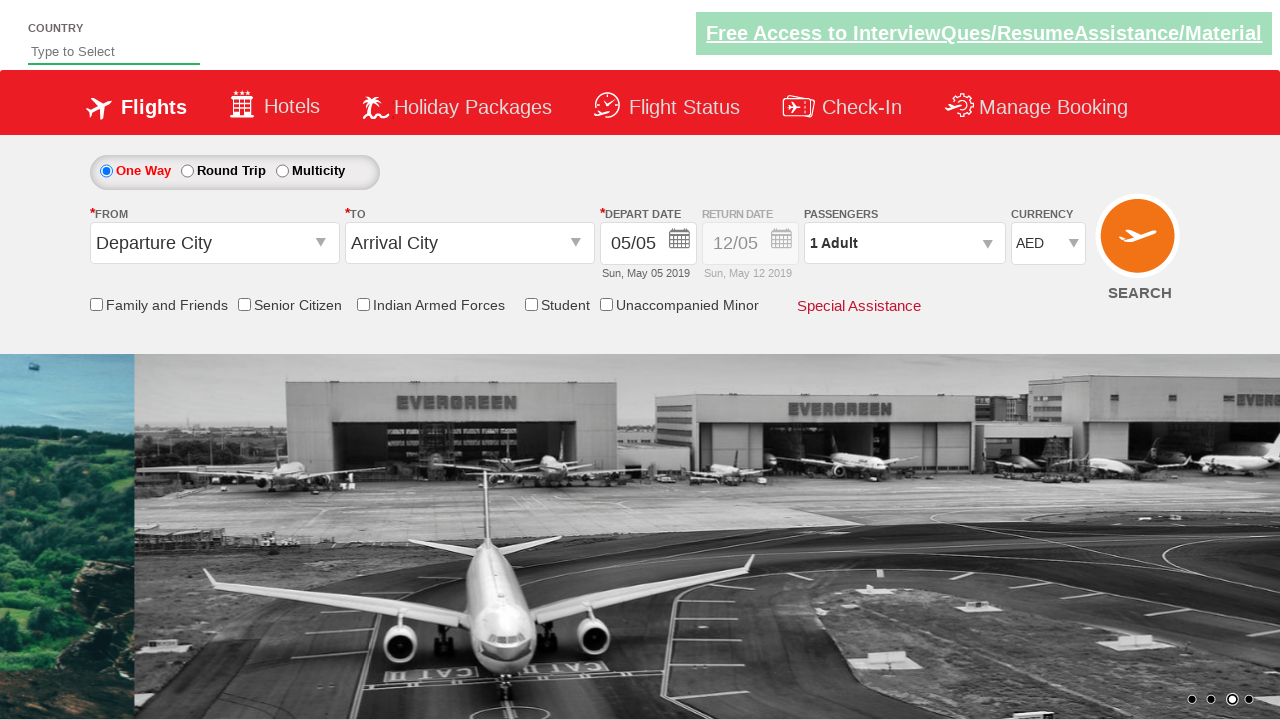